Adds a phone product to cart and clicks Place Order to verify the order form modal is displayed

Starting URL: https://www.demoblaze.com/

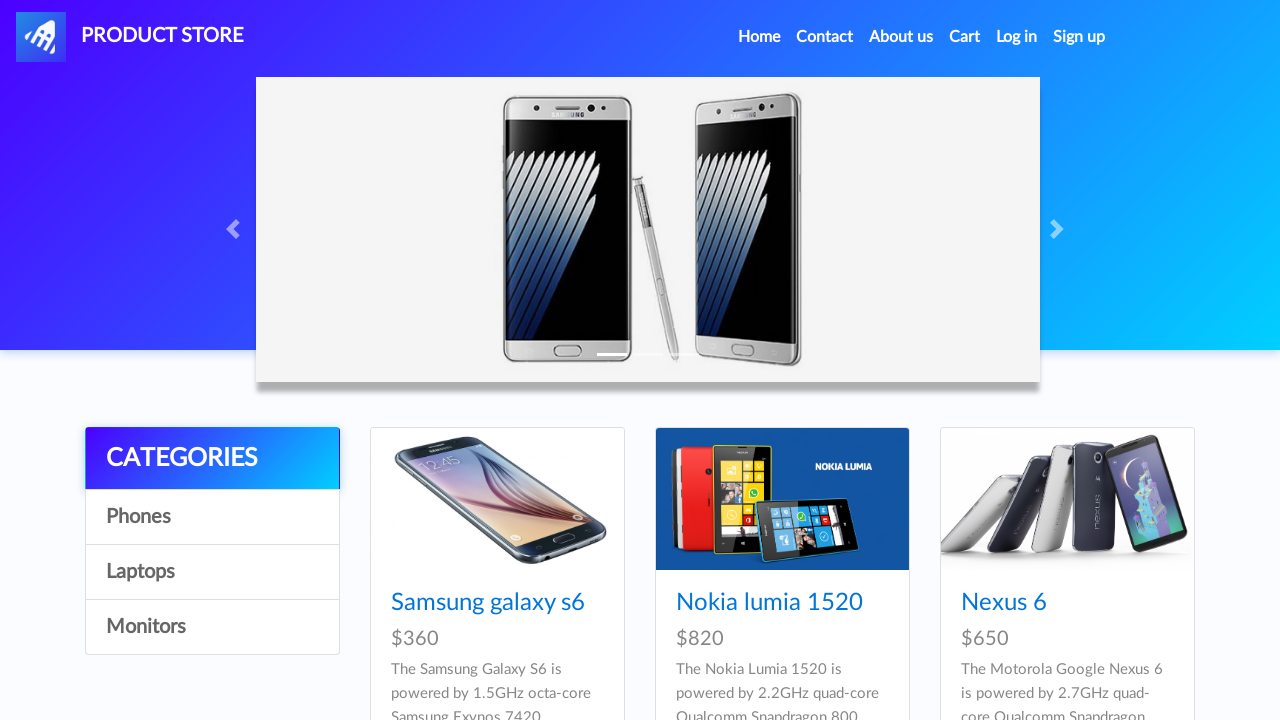

Clicked on Nokia lumia 1520 product at (769, 603) on a:has-text('Nokia lumia 1520')
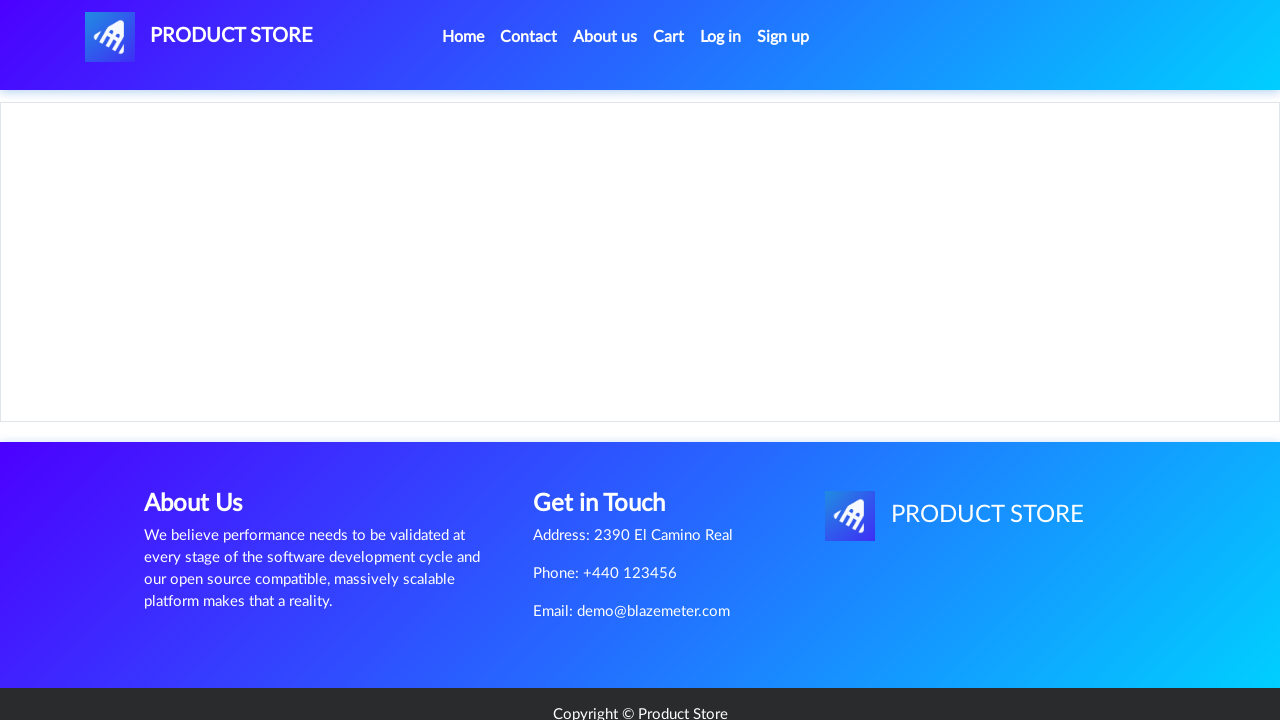

Product content loaded
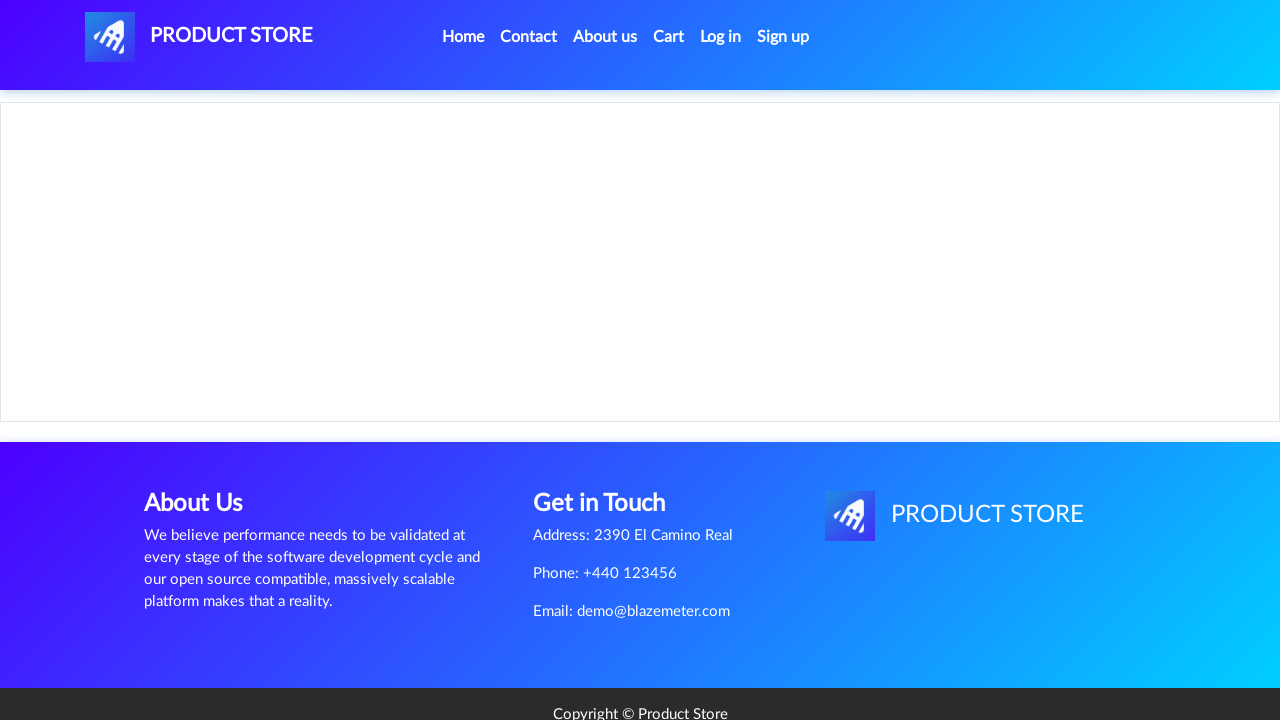

Clicked Add to cart button at (610, 440) on a:has-text('Add to cart')
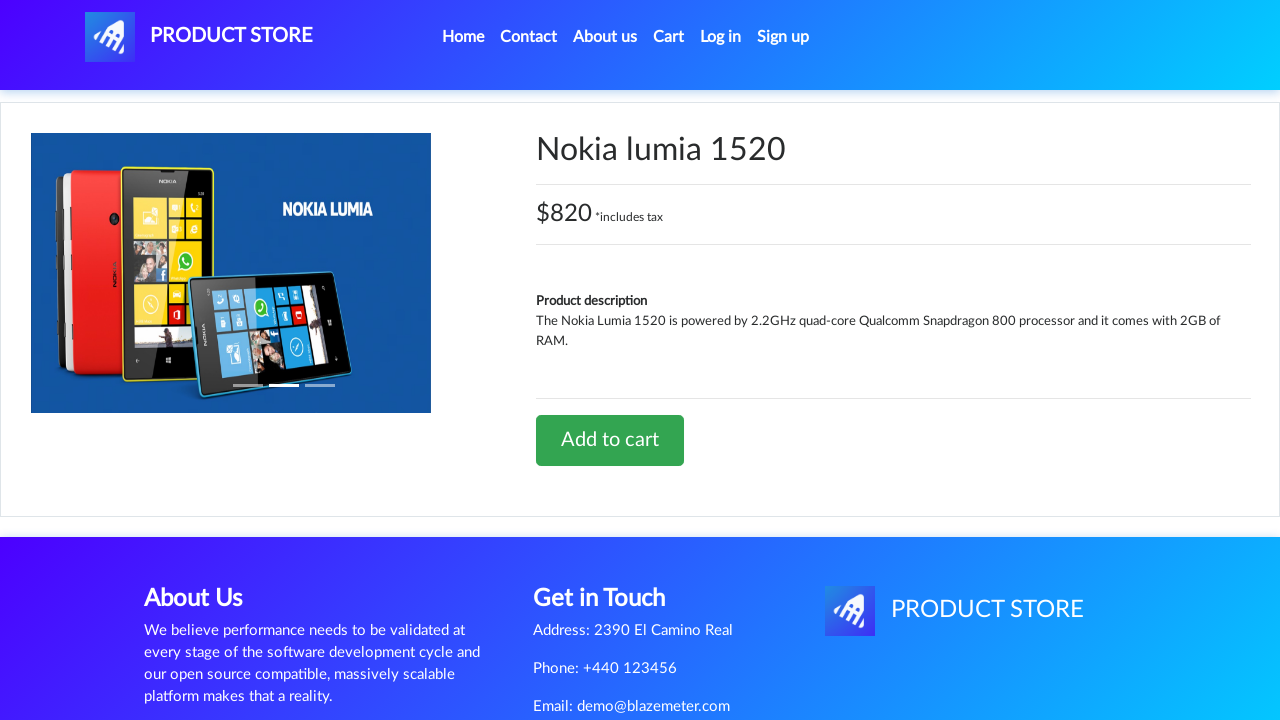

Waited for cart operation to complete
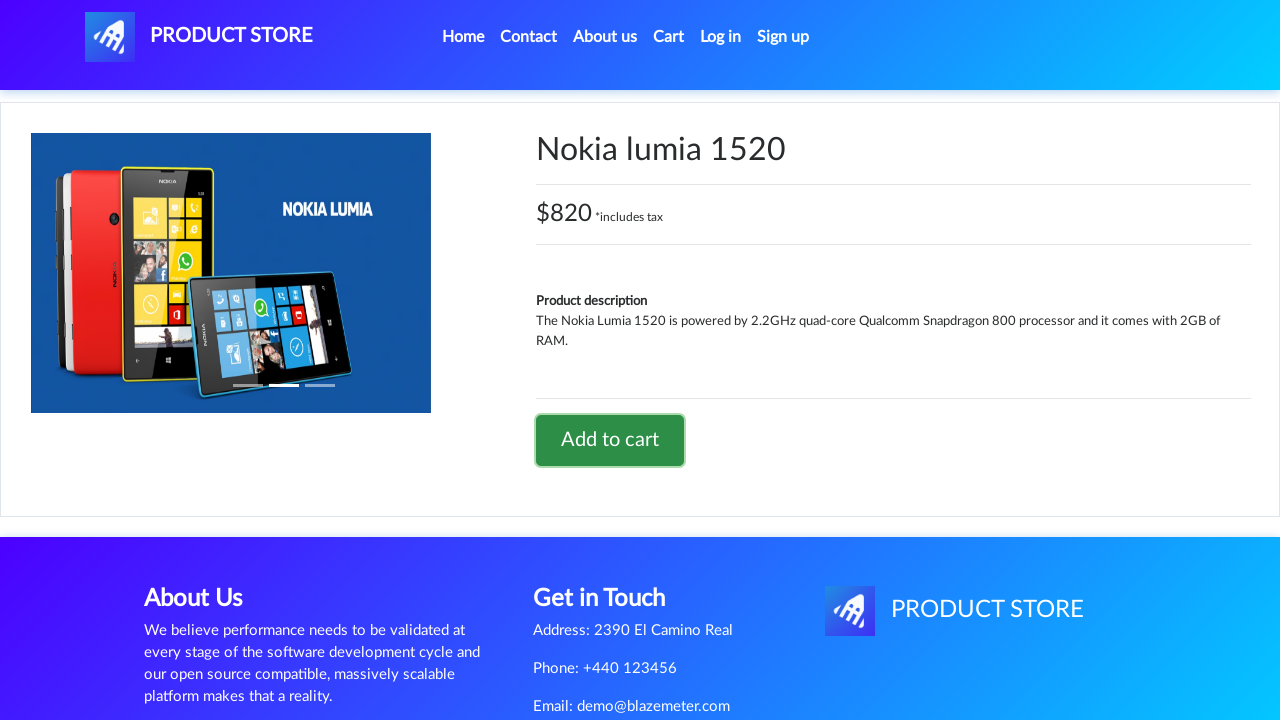

Clicked on cart link at (669, 37) on a#cartur
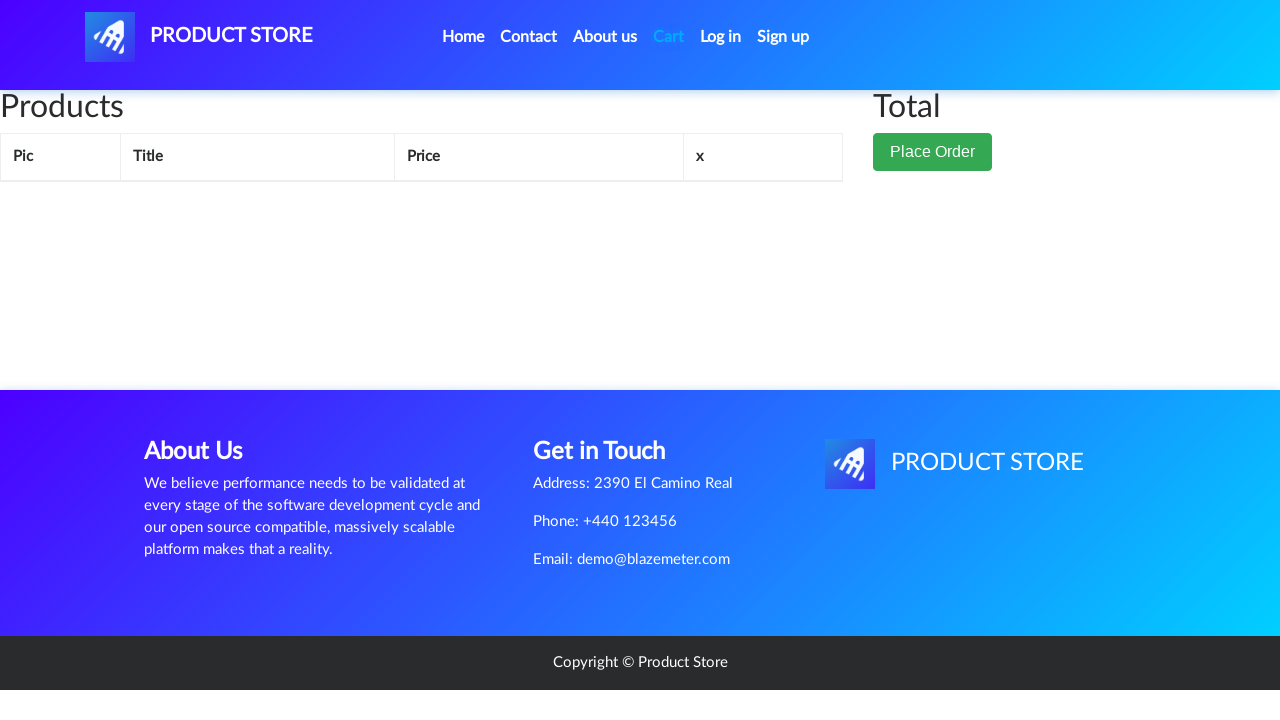

Cart items table loaded
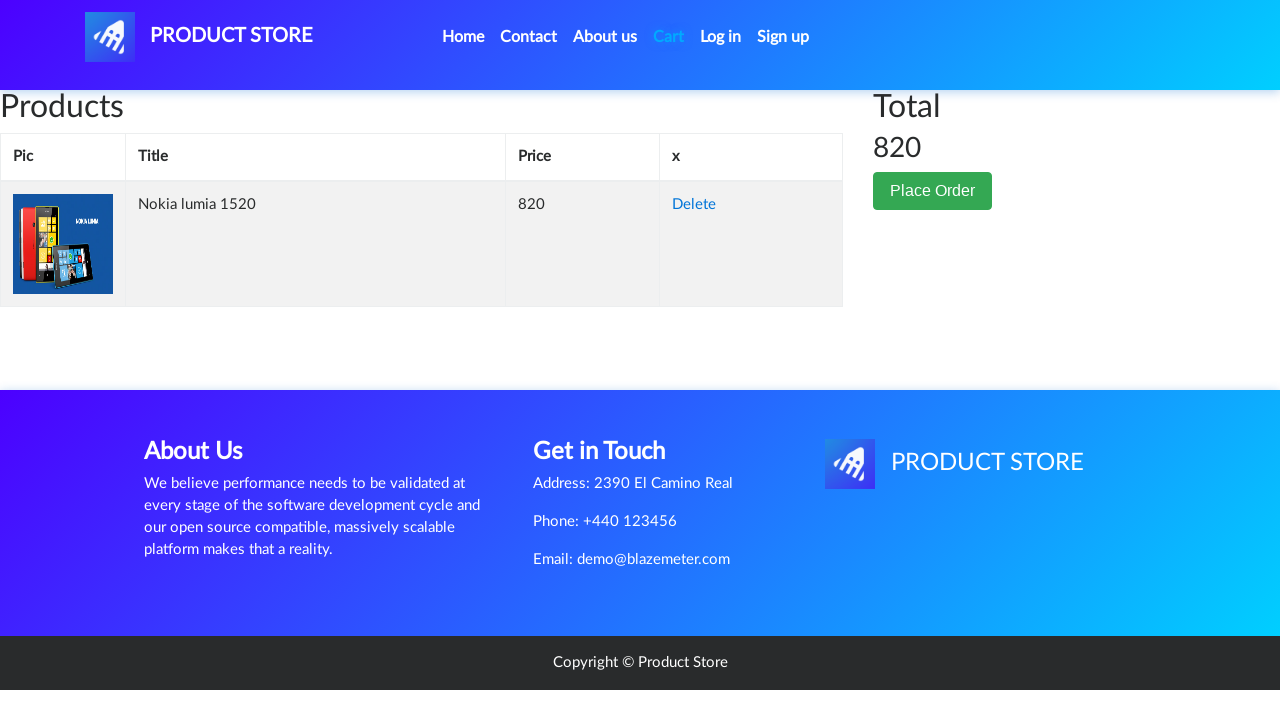

Clicked Place Order button at (933, 191) on button:has-text('Place Order')
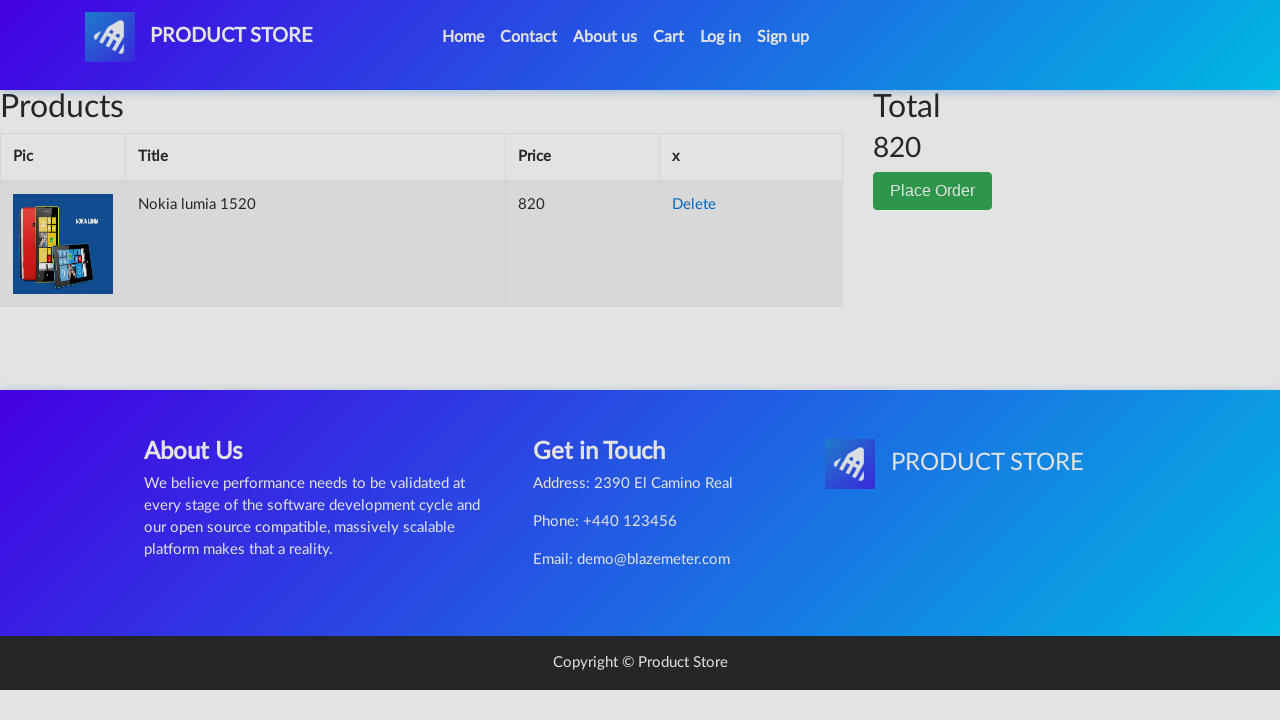

Order modal displayed successfully
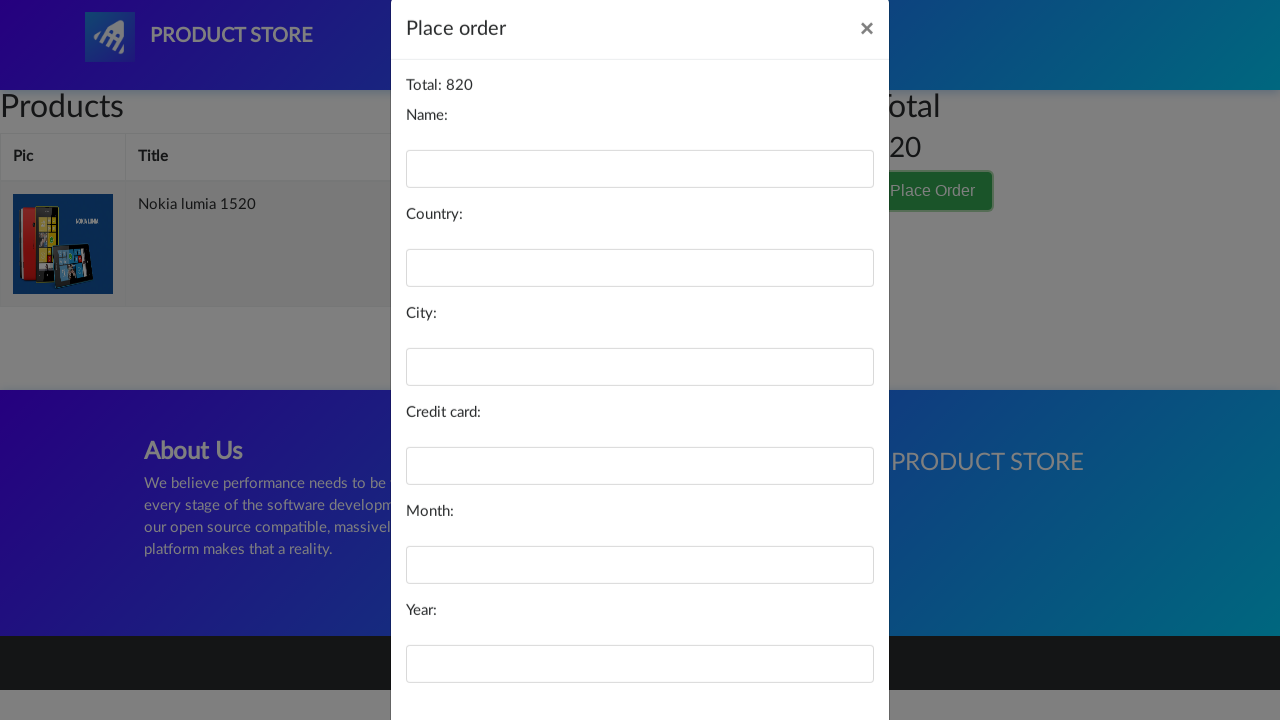

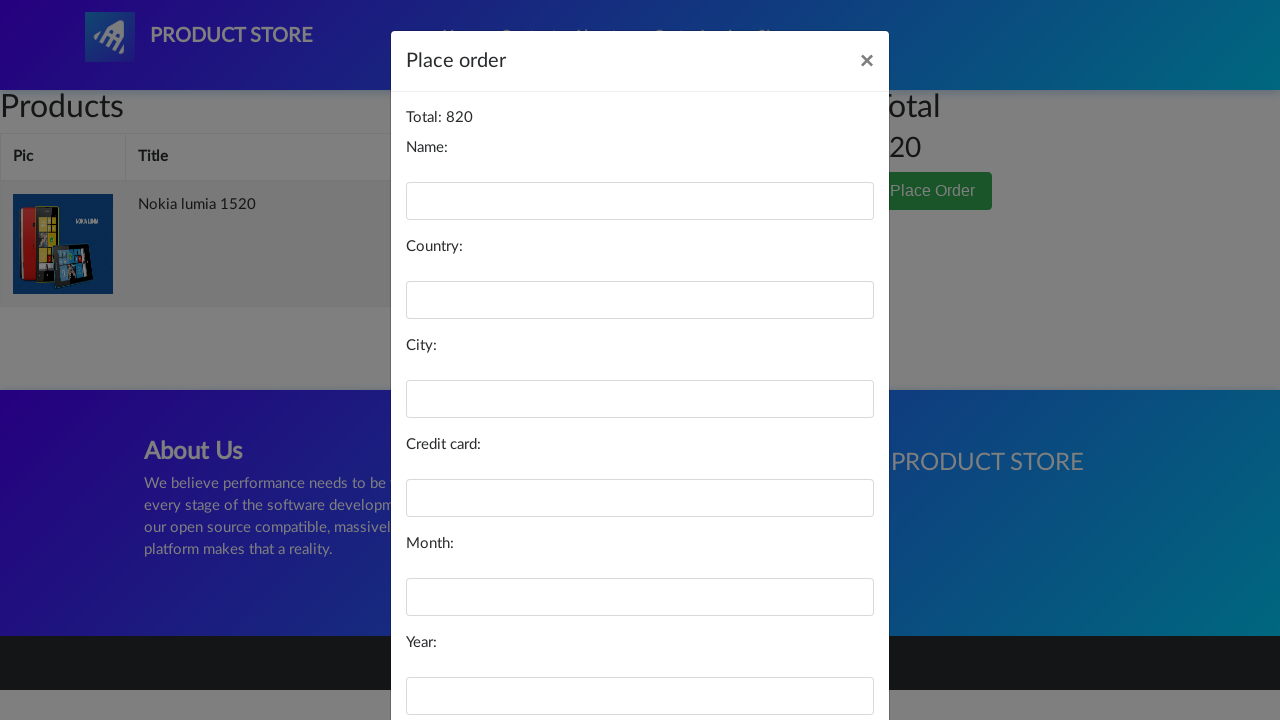